Opens the Testing Therapy website to verify the page loads correctly

Starting URL: https://www.testingtherapy.com/

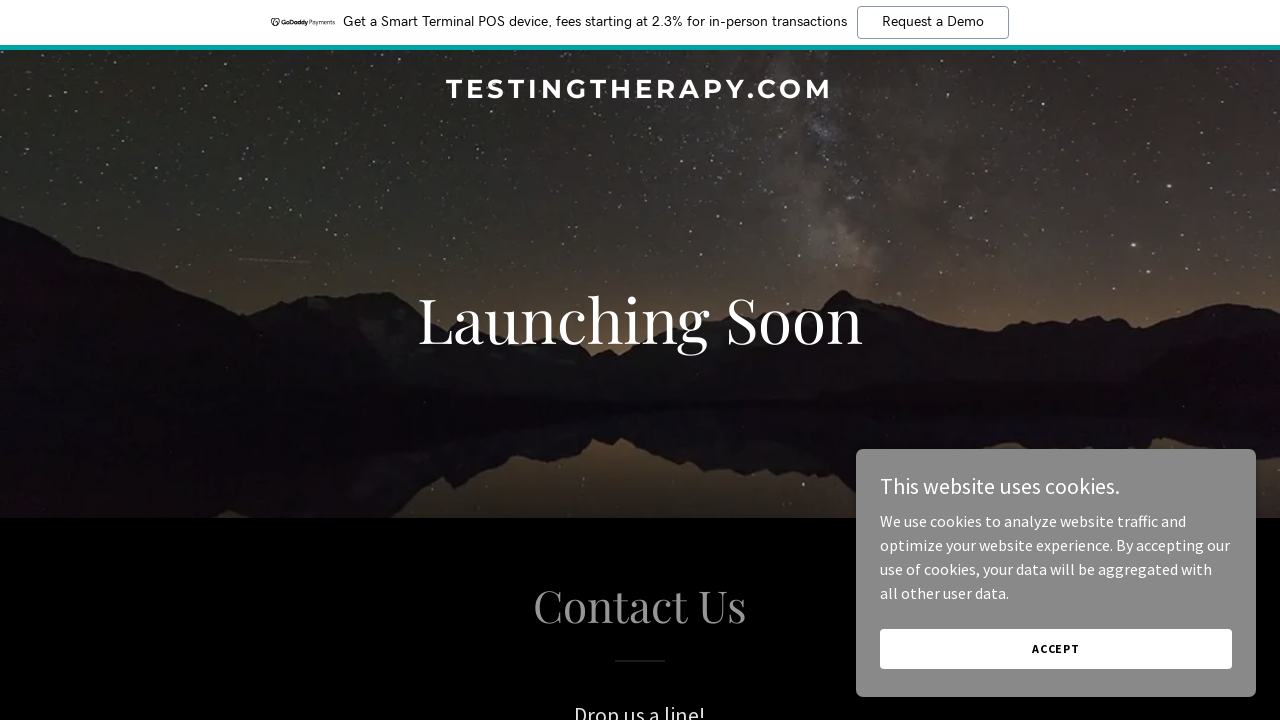

Navigated to Testing Therapy website
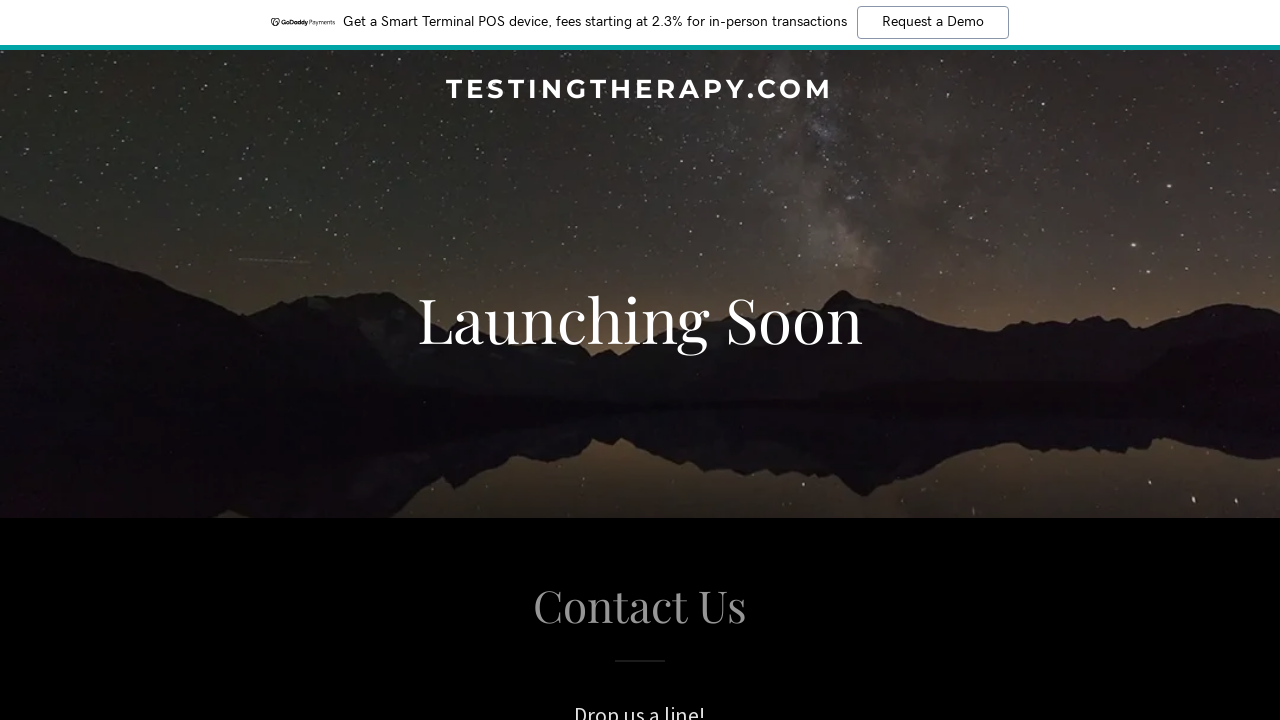

Verified Testing Therapy website loaded successfully
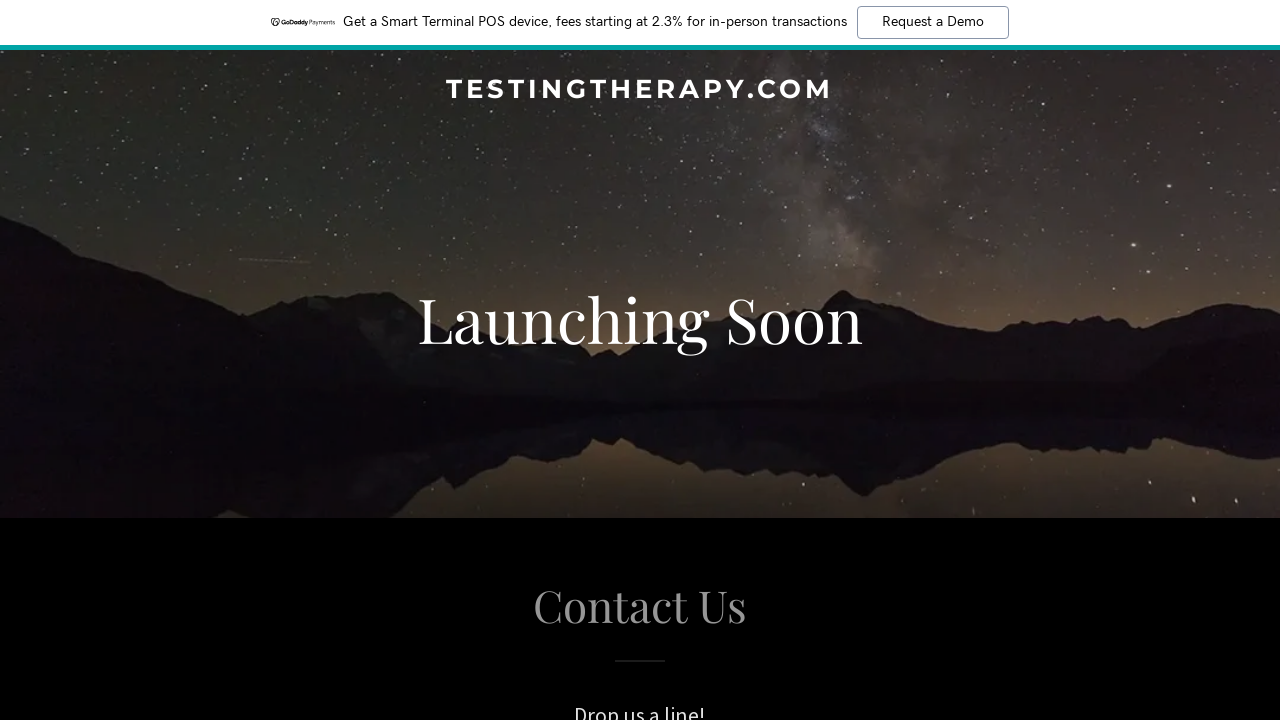

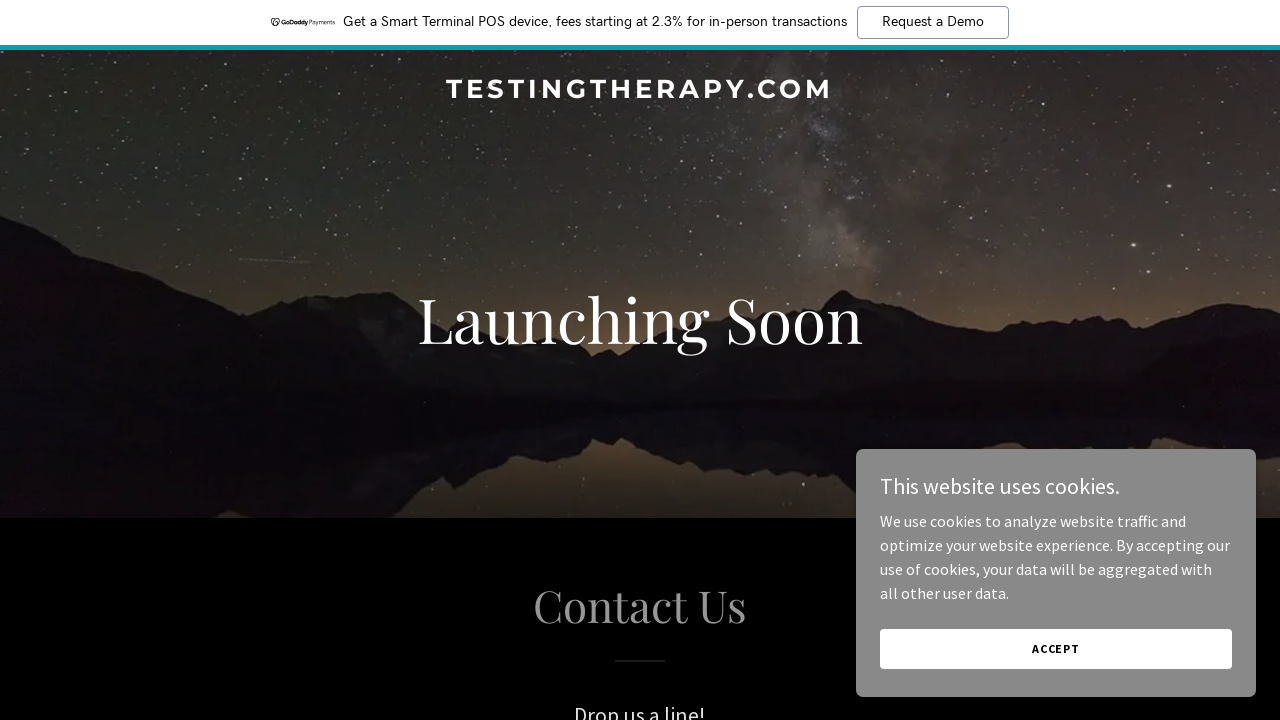